Tests the inputs page by entering a number into an input field and then clicking on the page footer element

Starting URL: http://the-internet.herokuapp.com/inputs

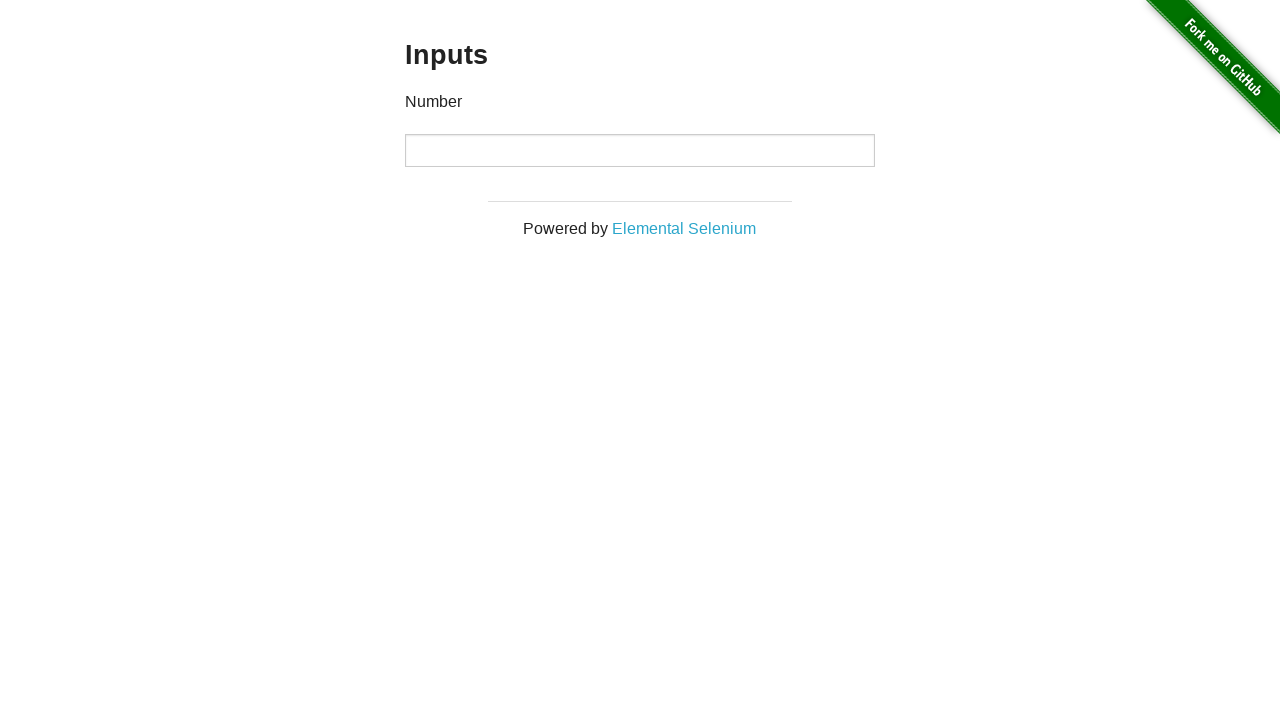

Entered number 123 into the input field on input
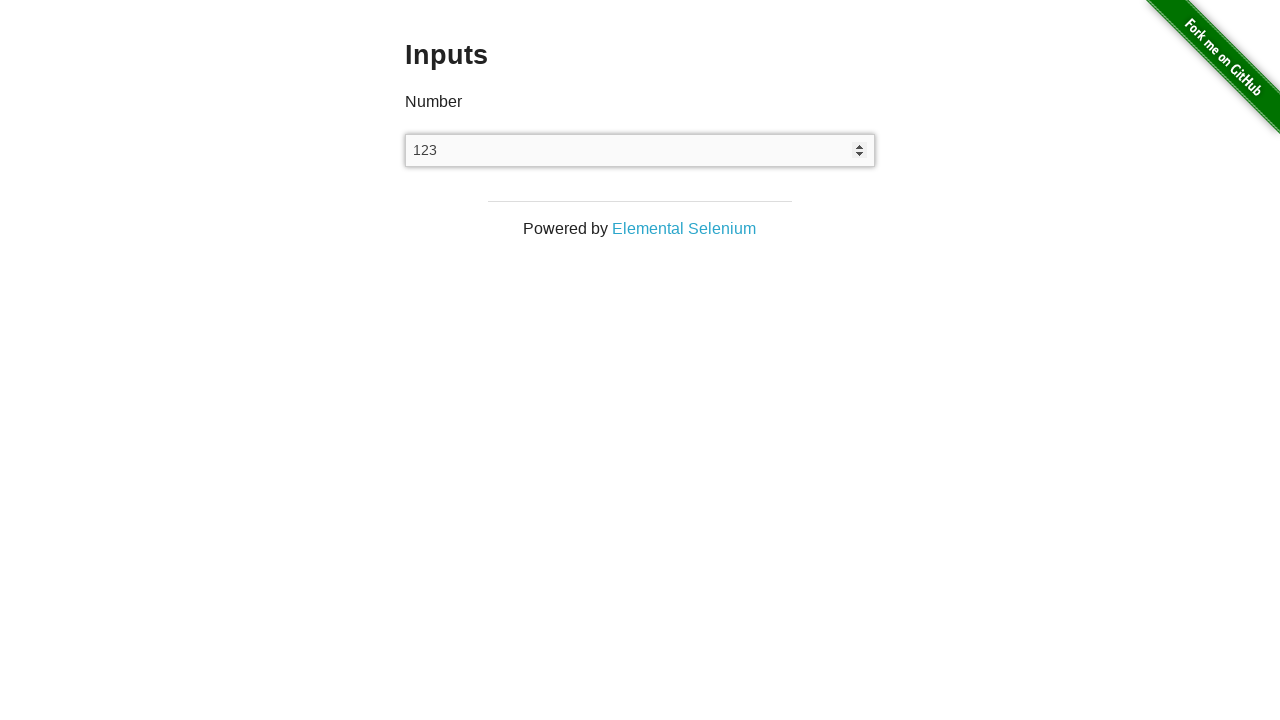

Clicked on the page footer element at (640, 209) on #page-footer
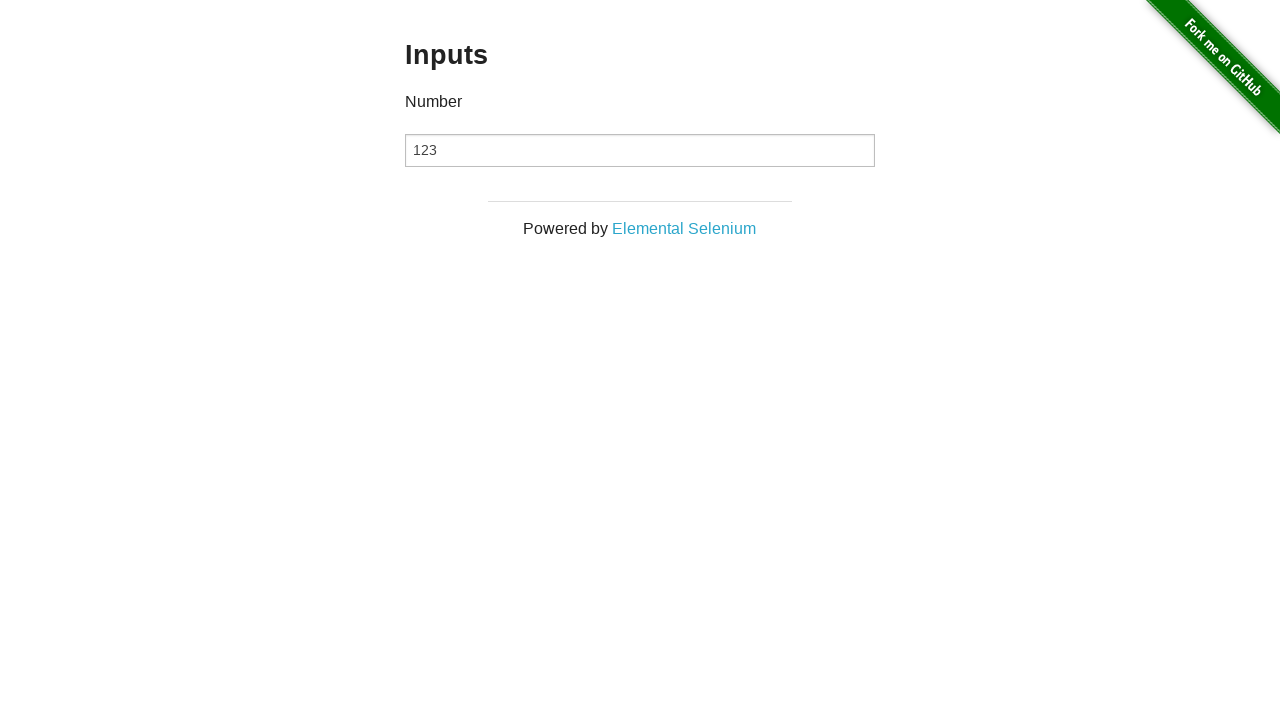

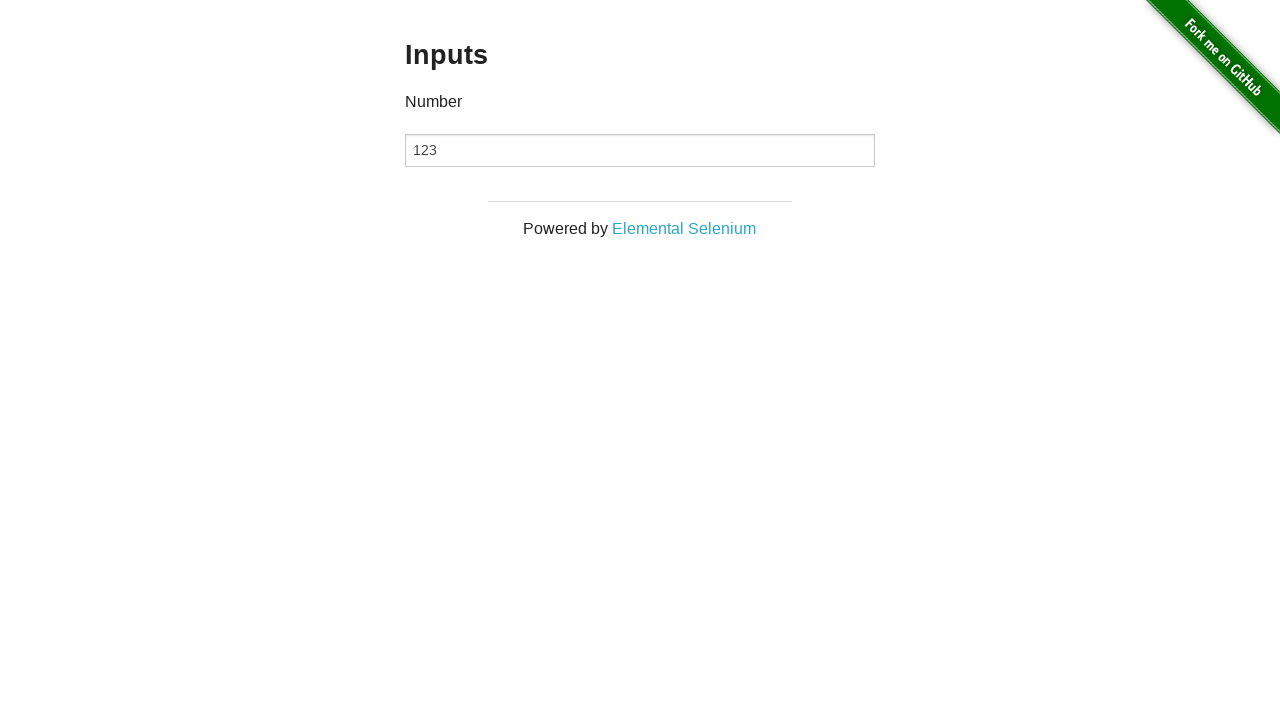